Navigates to banzae.dev website and maximizes the browser window

Starting URL: https://banzae.dev/

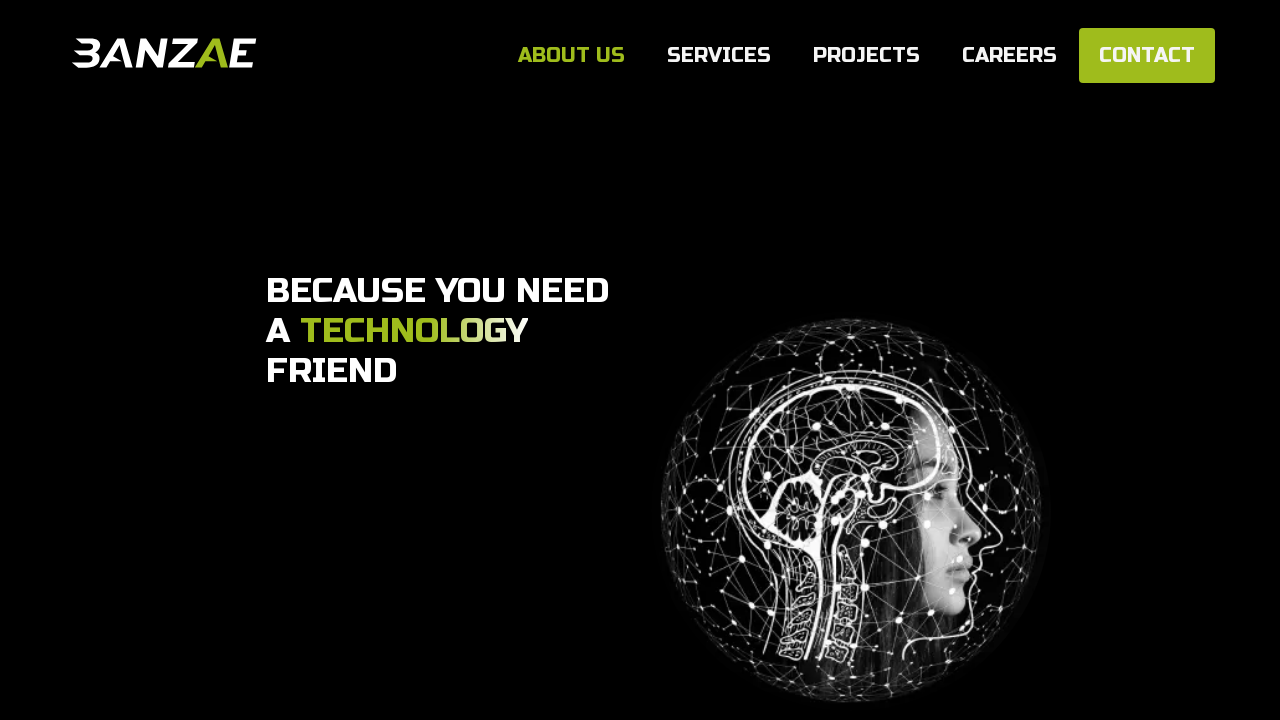

Waited for banzae.dev page to load (networkidle state)
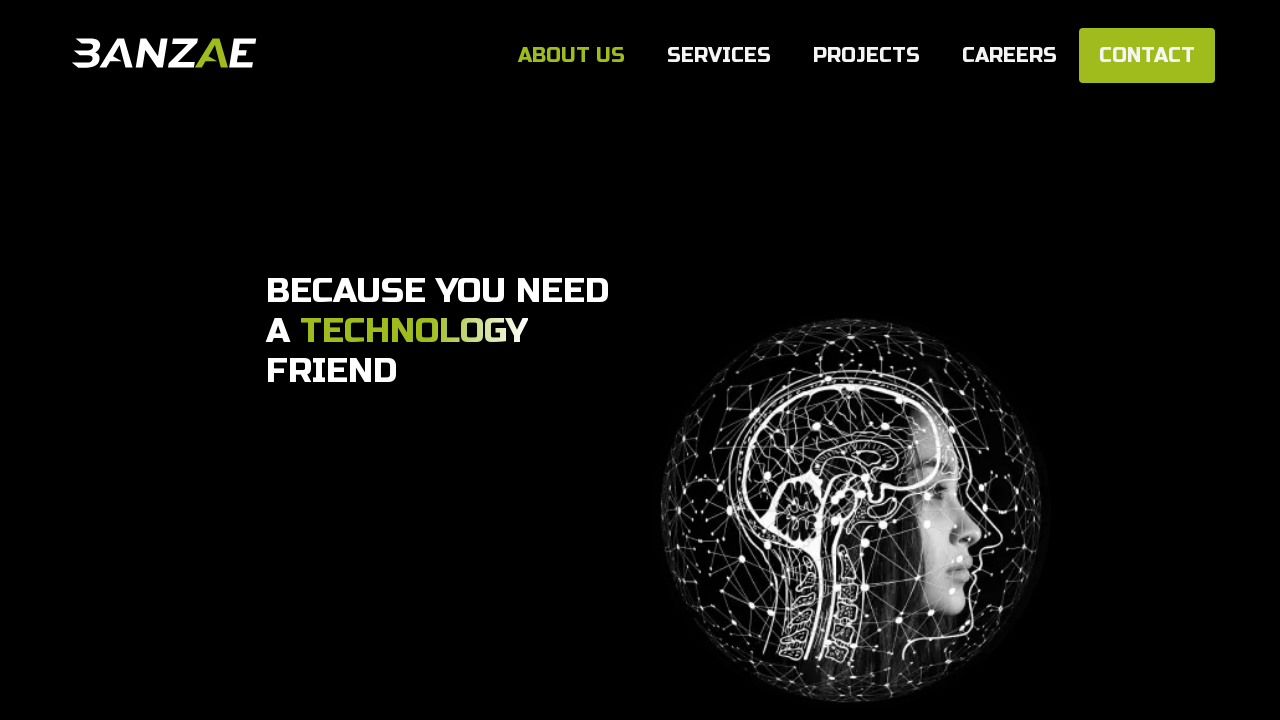

Maximized browser window to 1920x1080
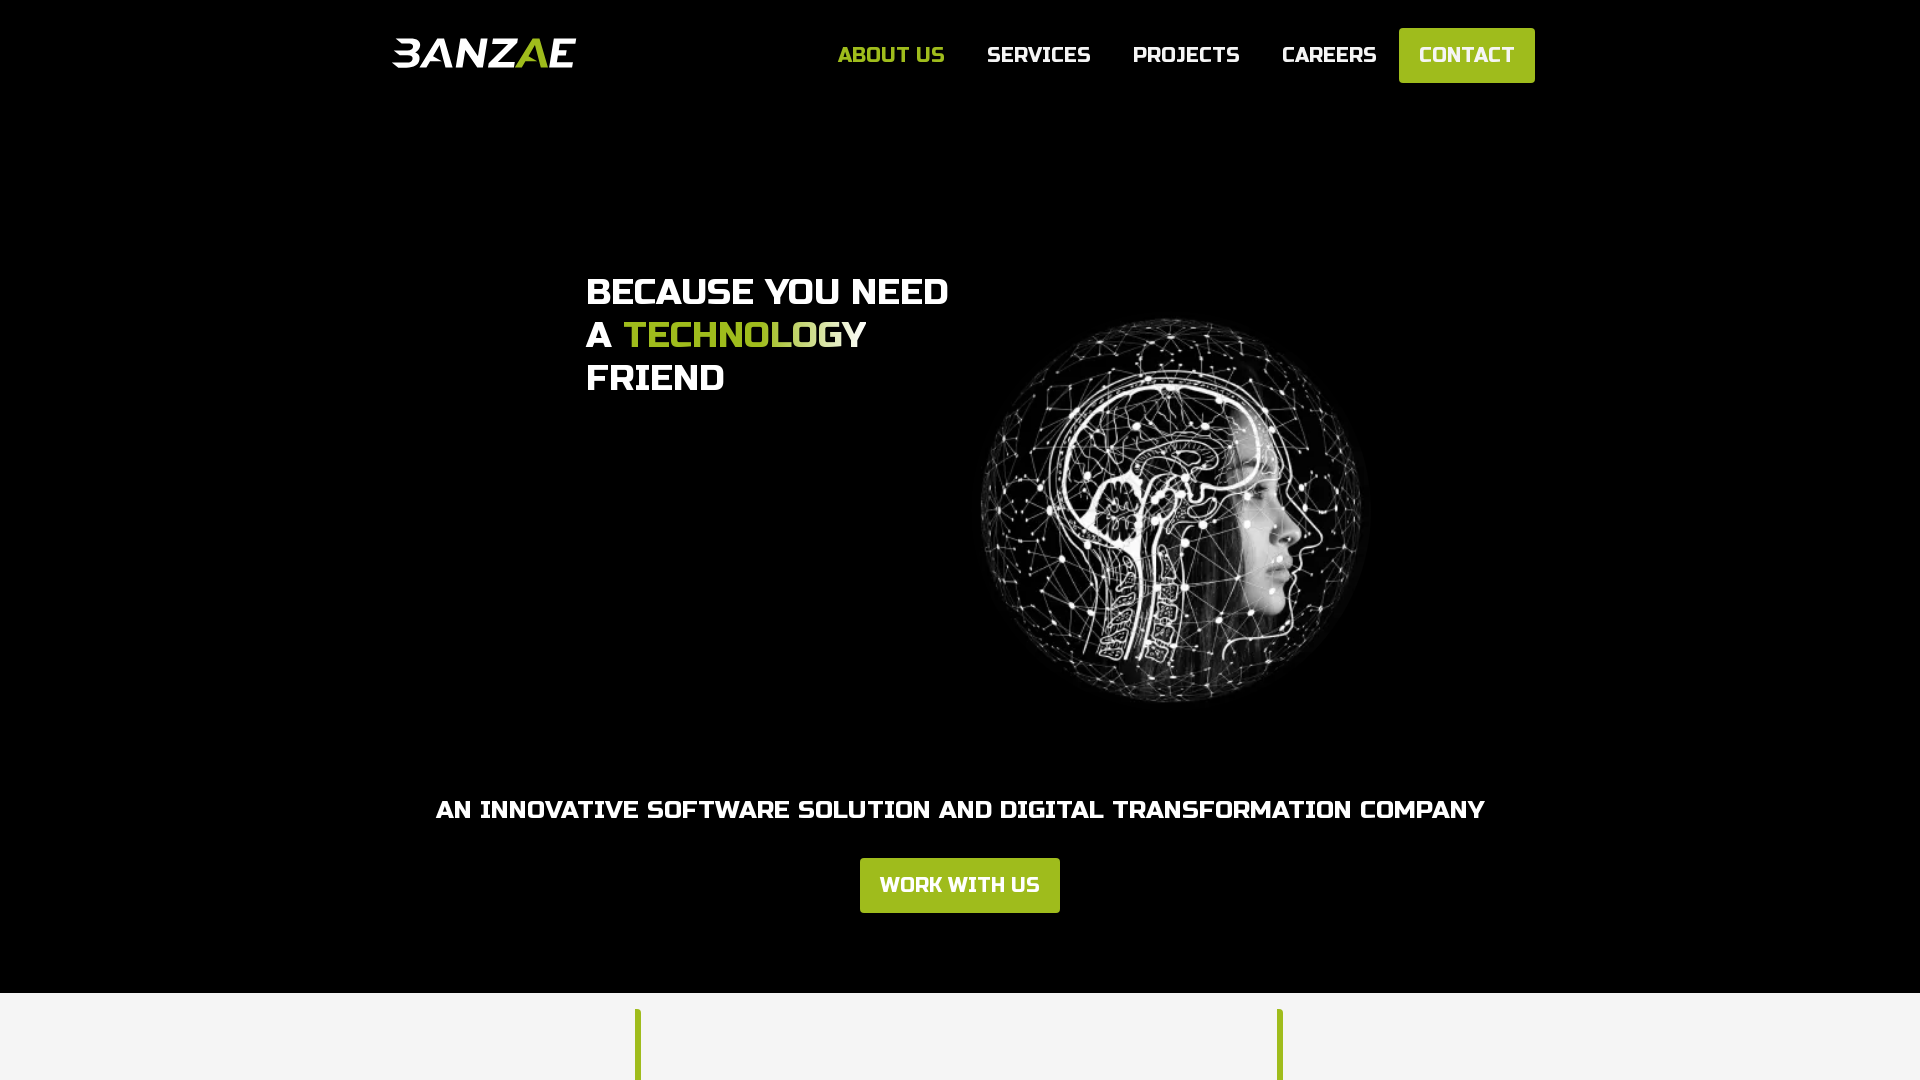

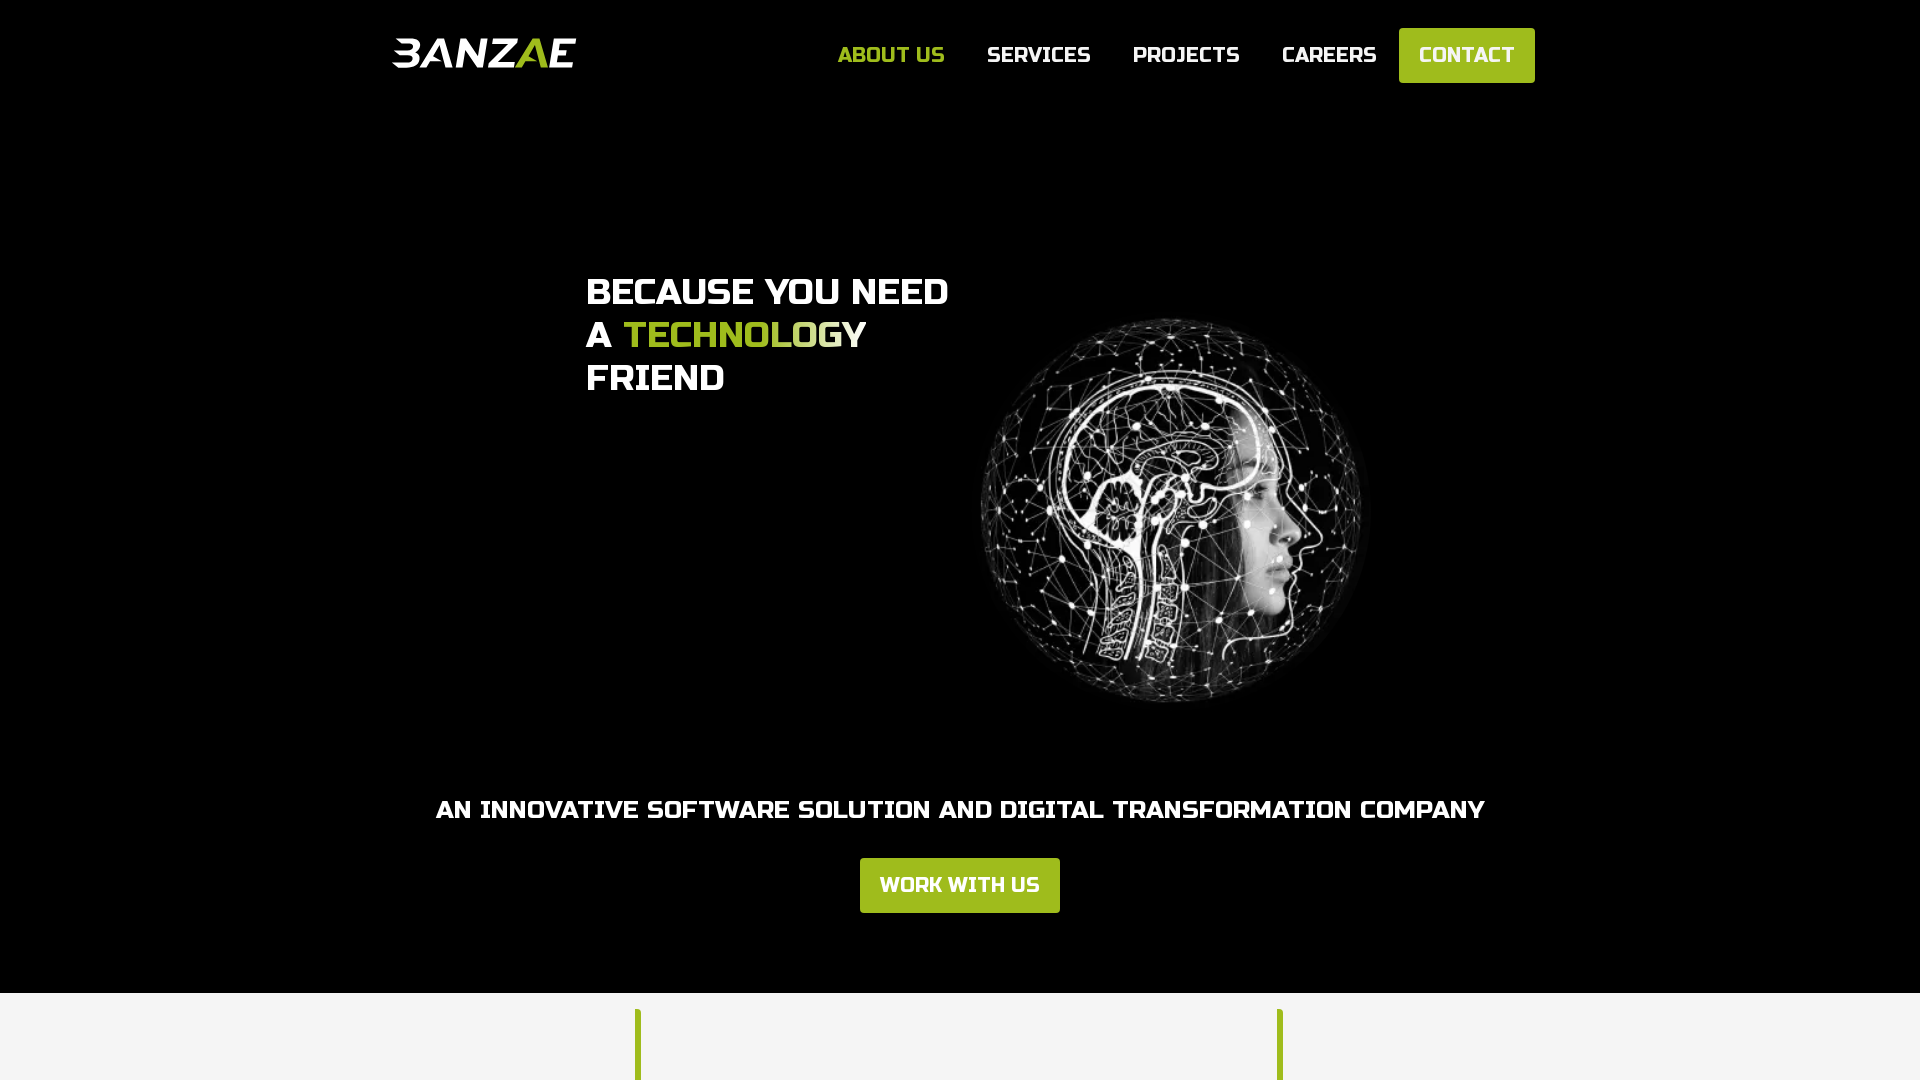